Tests radio button selection by clicking the label text associated with the radio button and verifying selection states

Starting URL: https://testotomasyonu.com/form

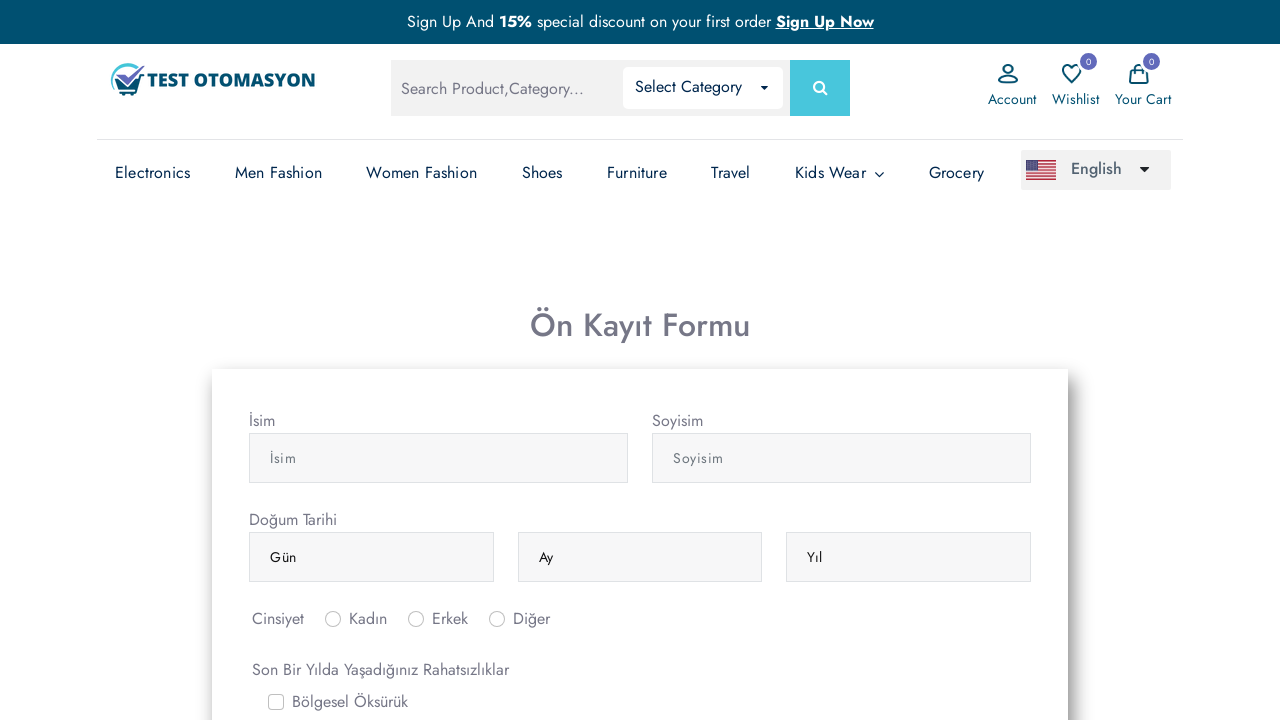

Navigated to form test page
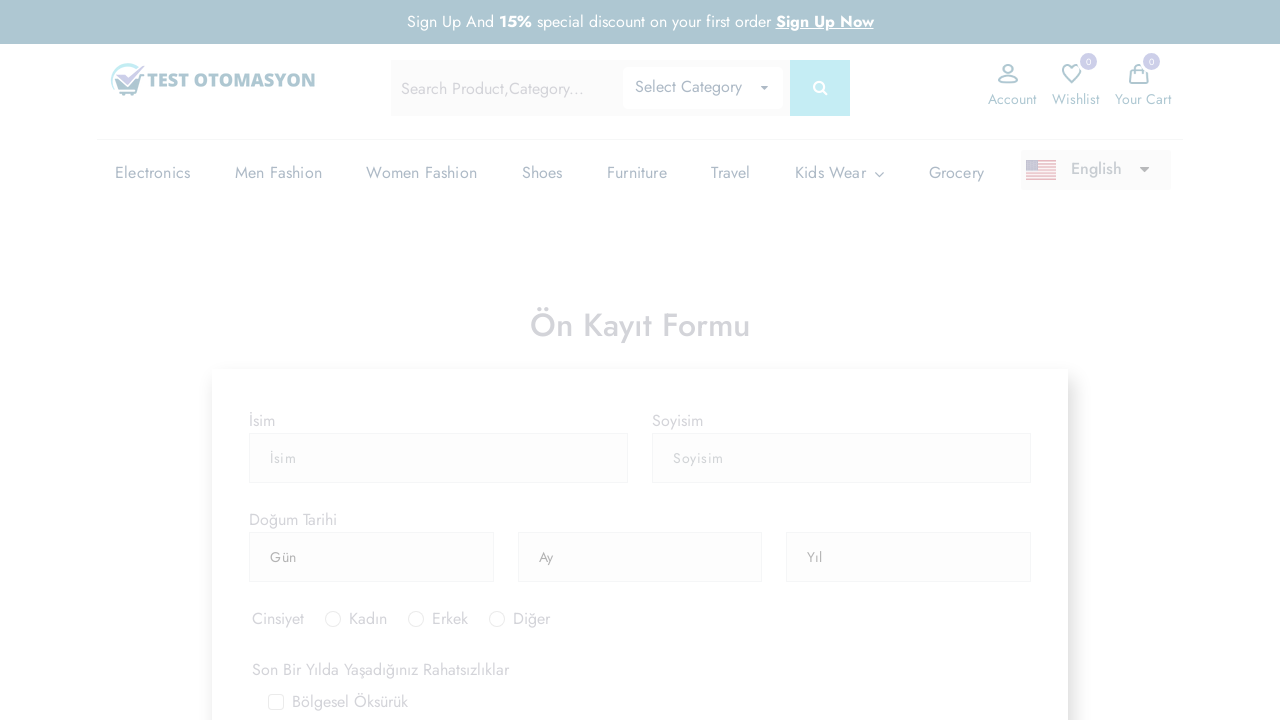

Located the label for first radio button (Kadın)
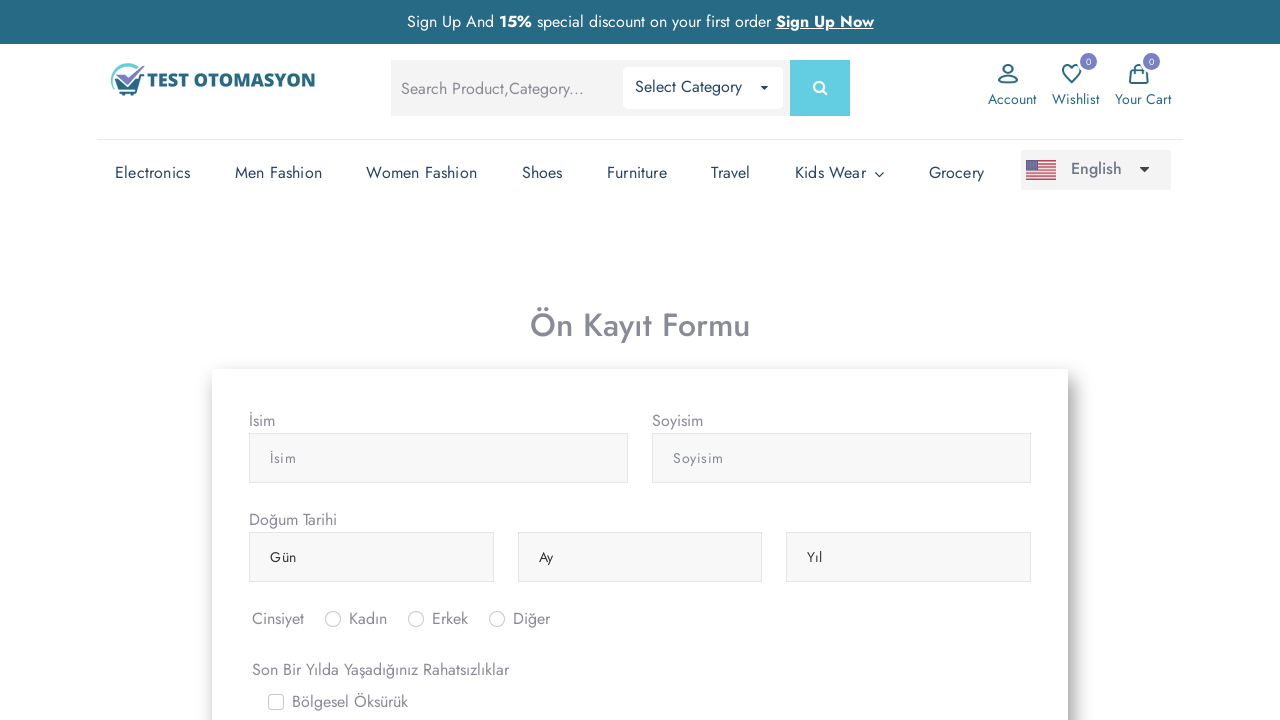

Clicked on the label text to select first radio button (Kadın) at (368, 619) on xpath=//label[@for='inlineRadio1']
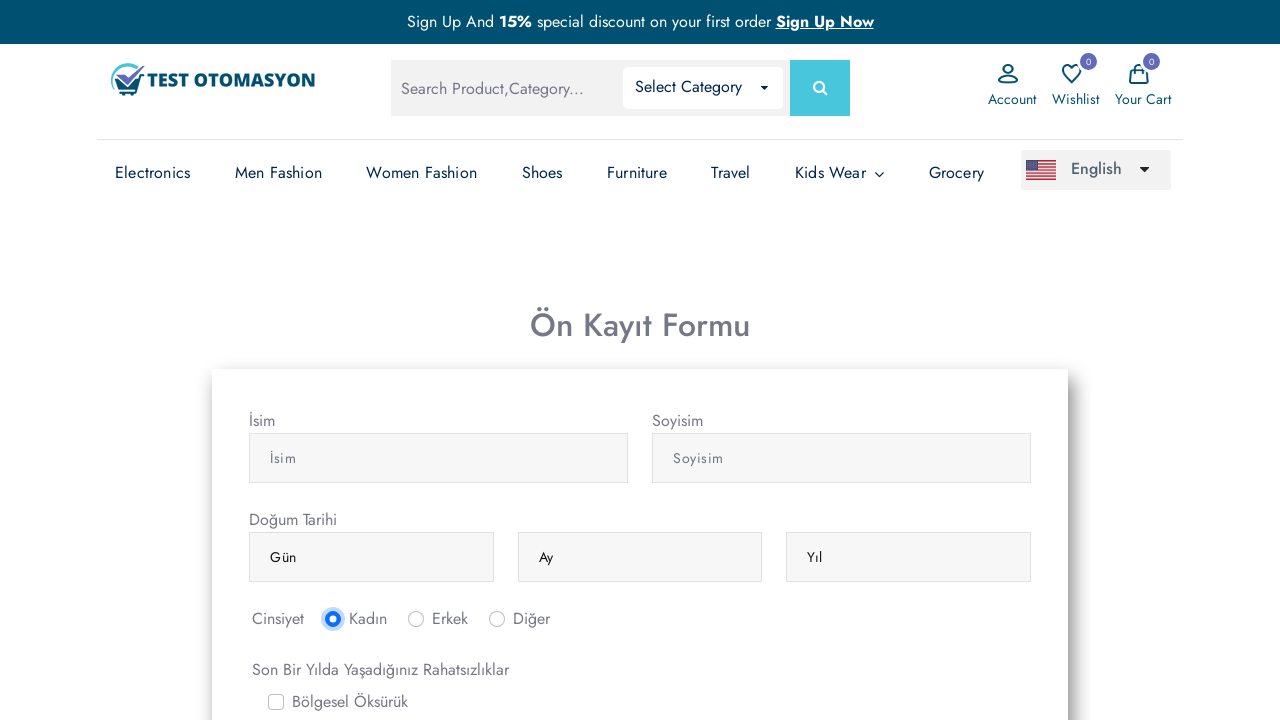

Located first radio button (Kadın) for verification
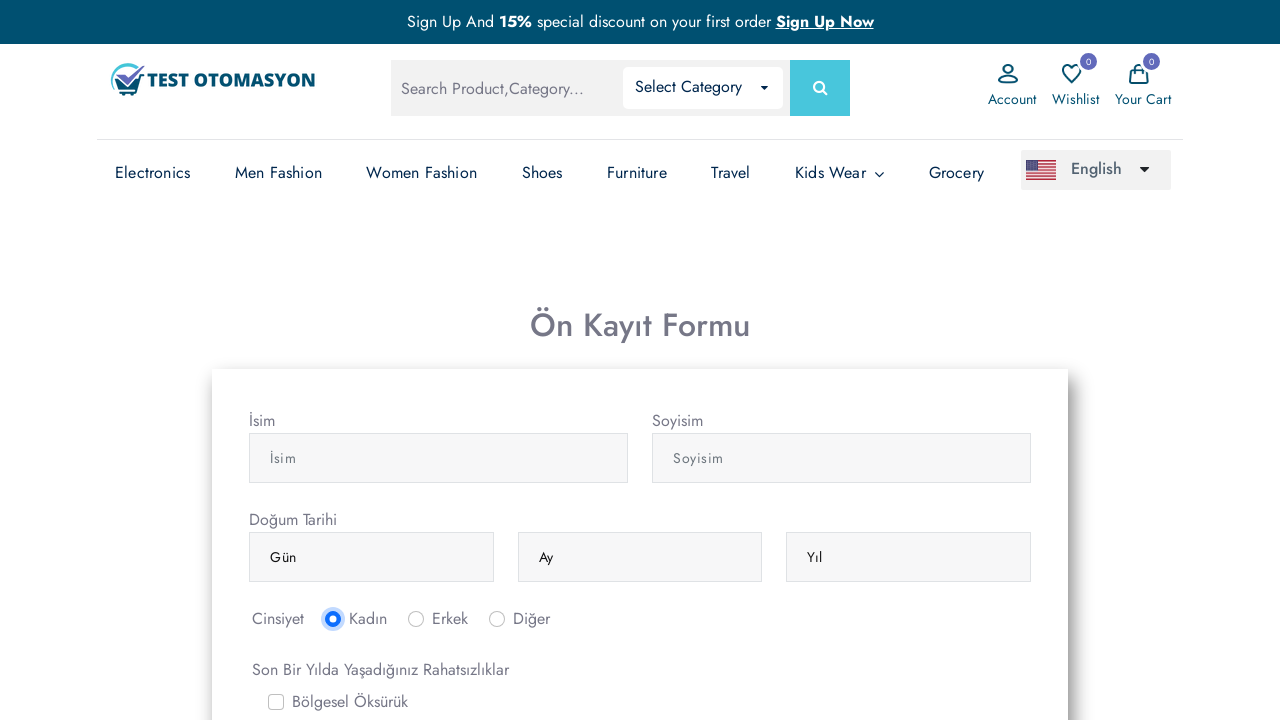

Located second radio button (Erkek) for verification
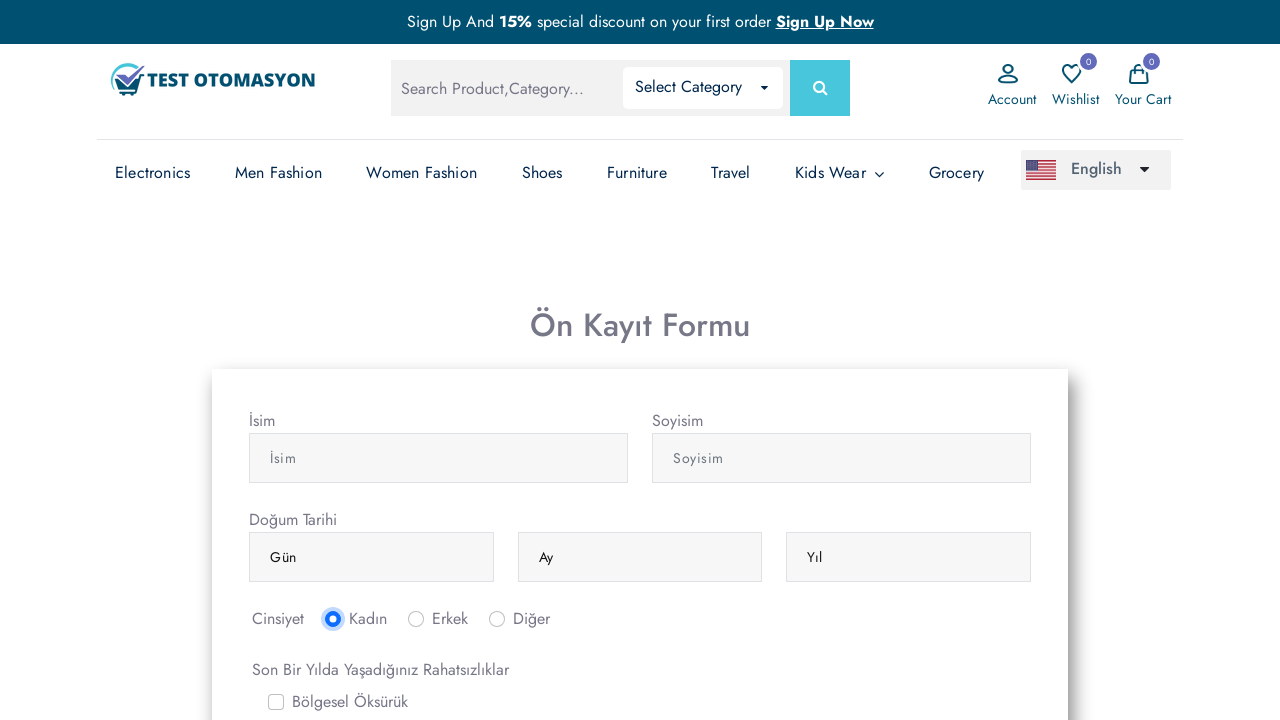

Located third radio button (Diğer) for verification
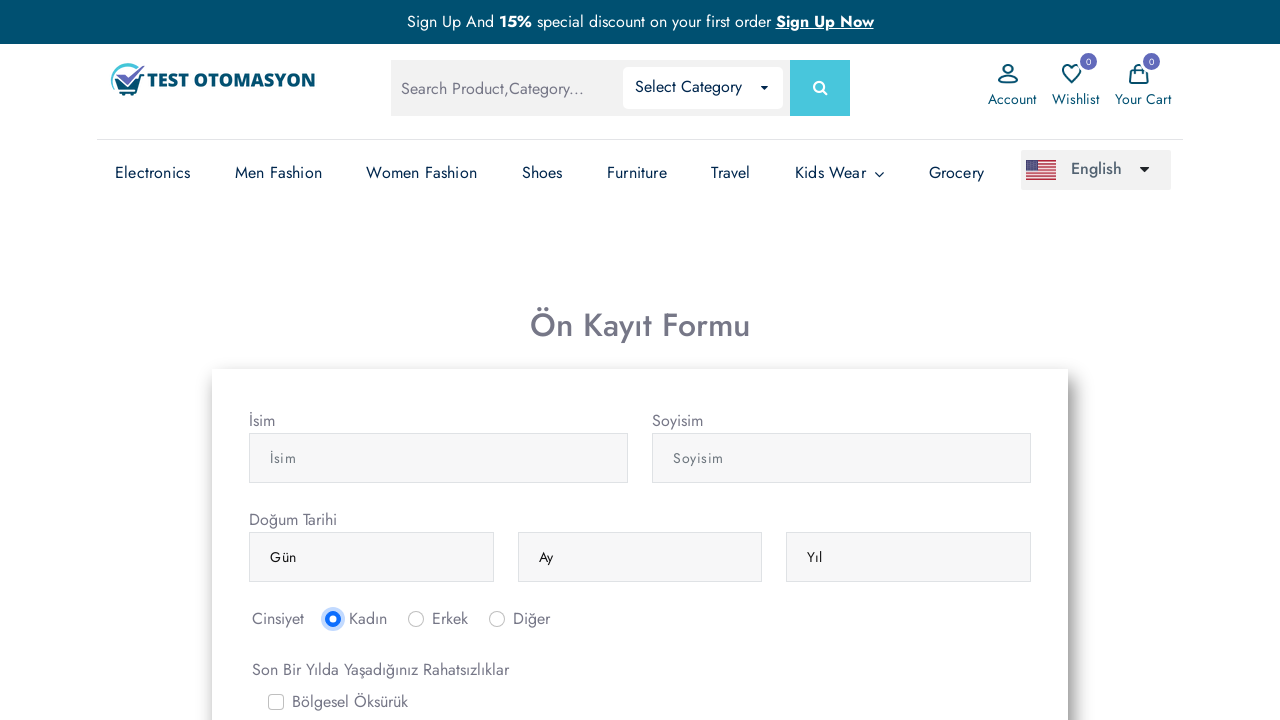

Verified that first radio button (Kadın) is checked
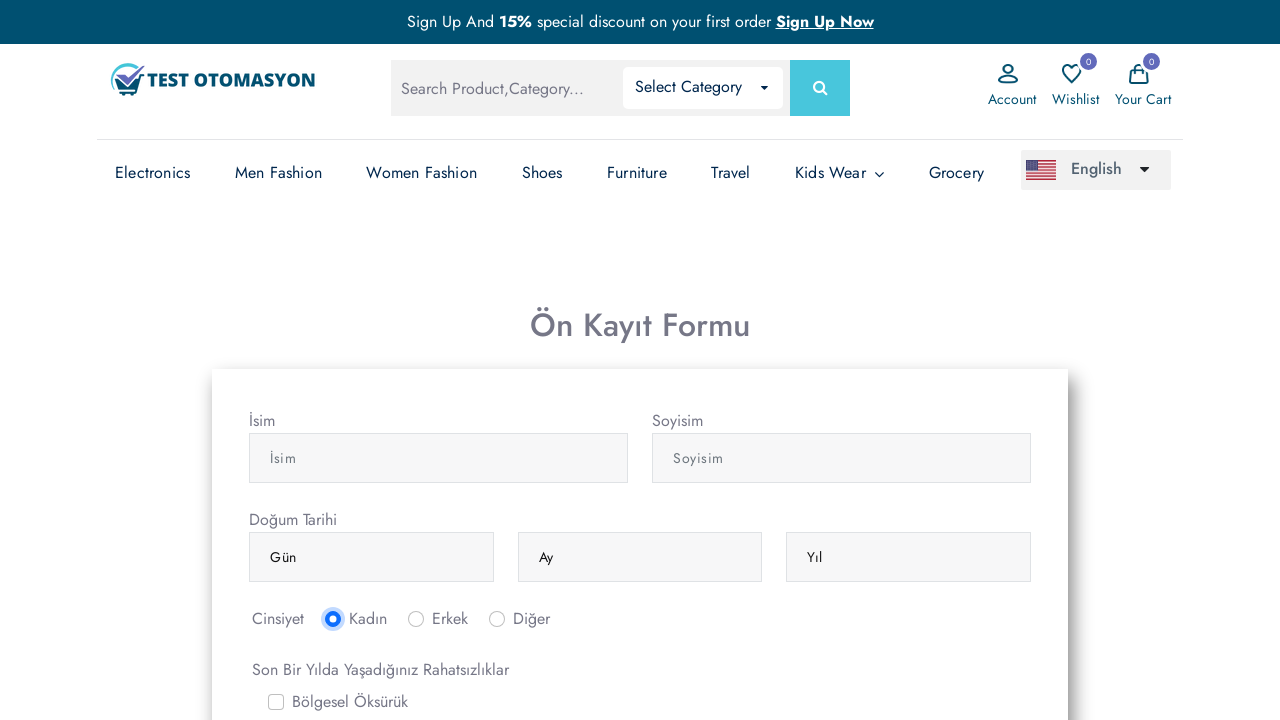

Verified that second radio button (Erkek) is not checked
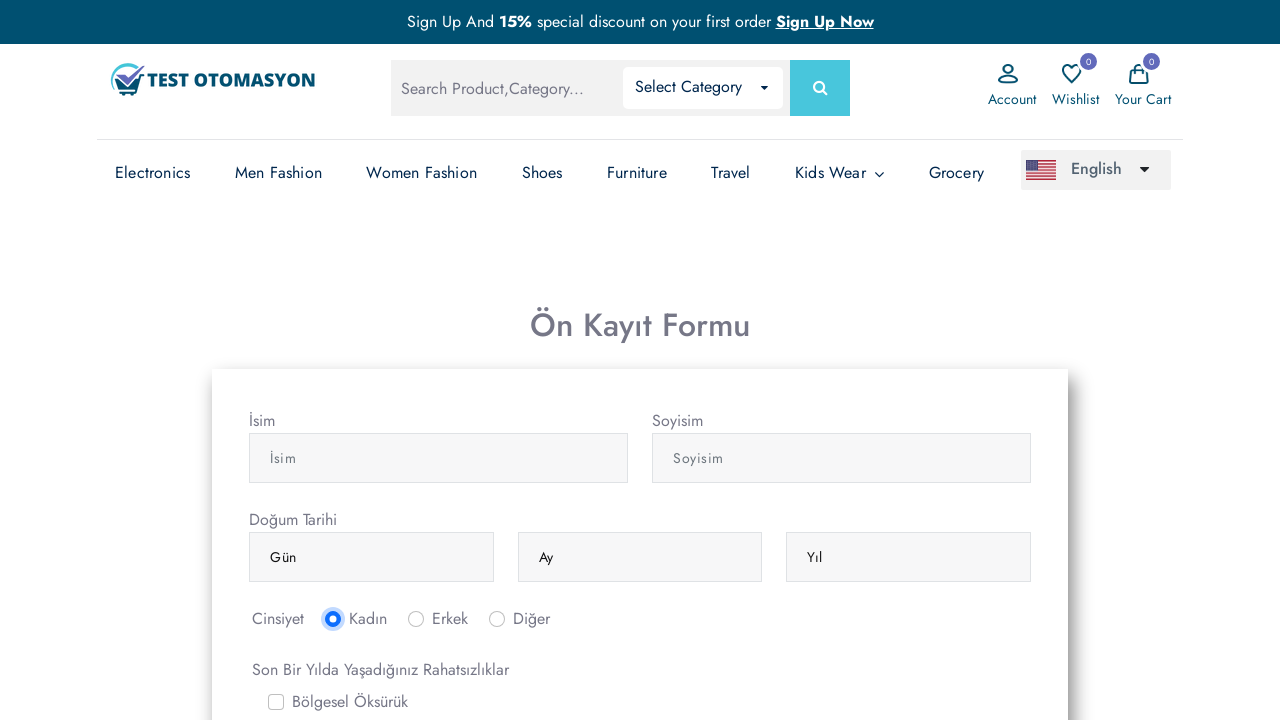

Verified that third radio button (Diğer) is not checked
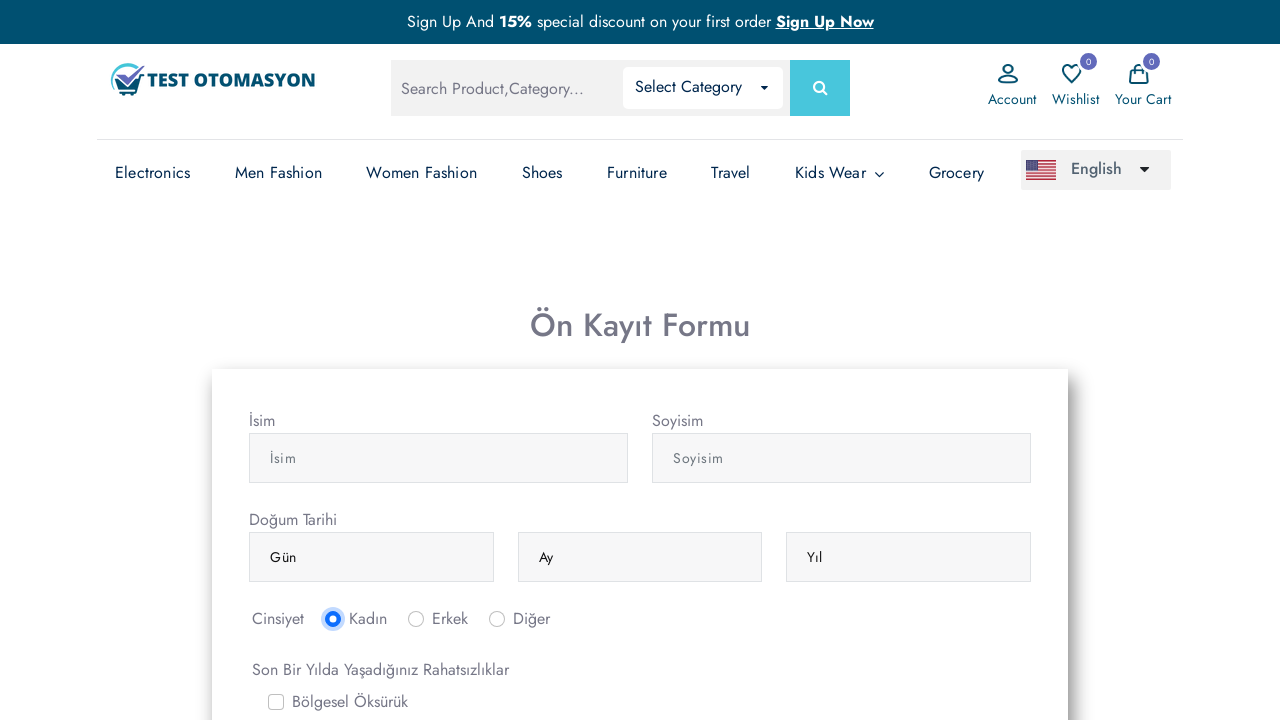

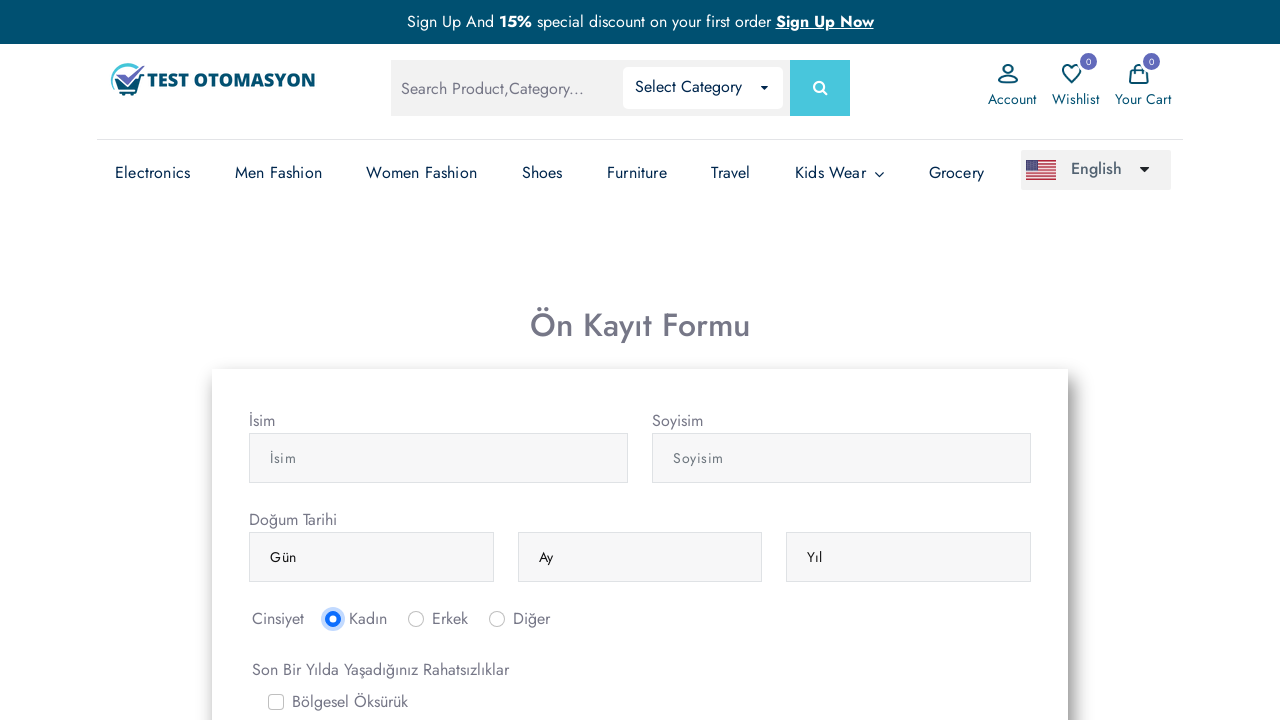